Tests dropdown menu functionality by clicking on the dropdown button and selecting the autocomplete option

Starting URL: https://formy-project.herokuapp.com/dropdown

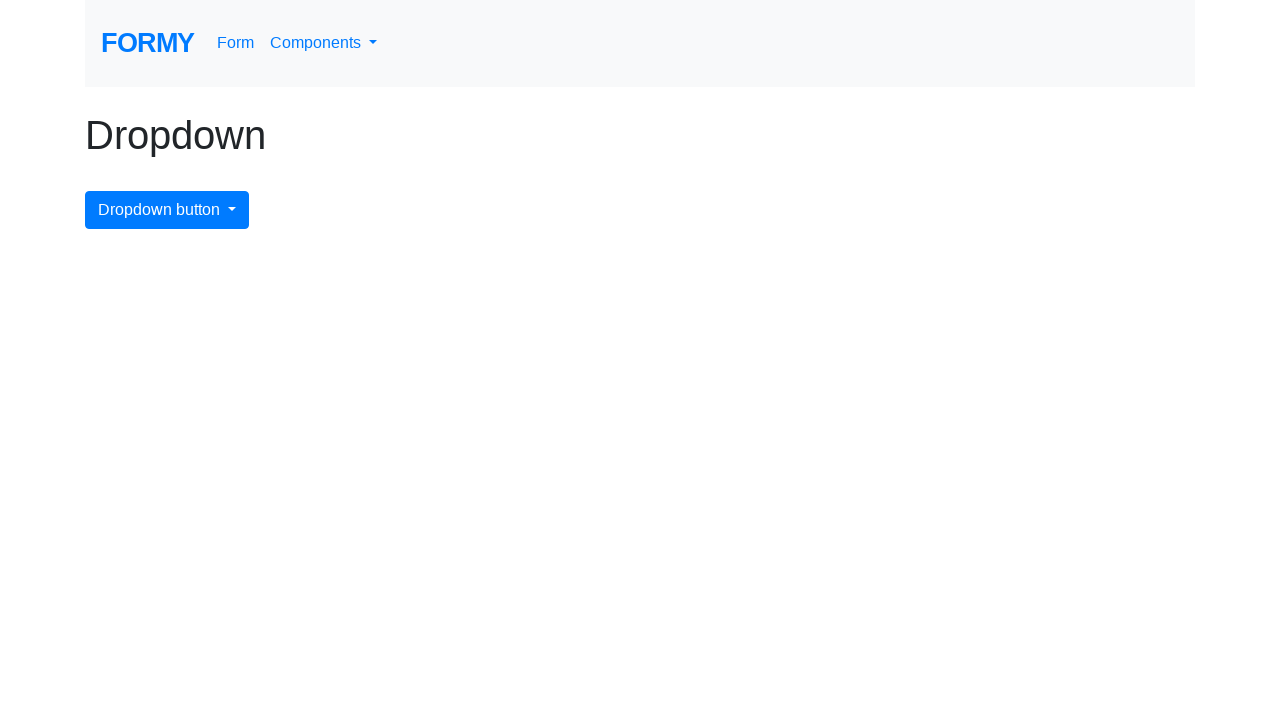

Clicked dropdown menu button to open it at (167, 210) on #dropdownMenuButton
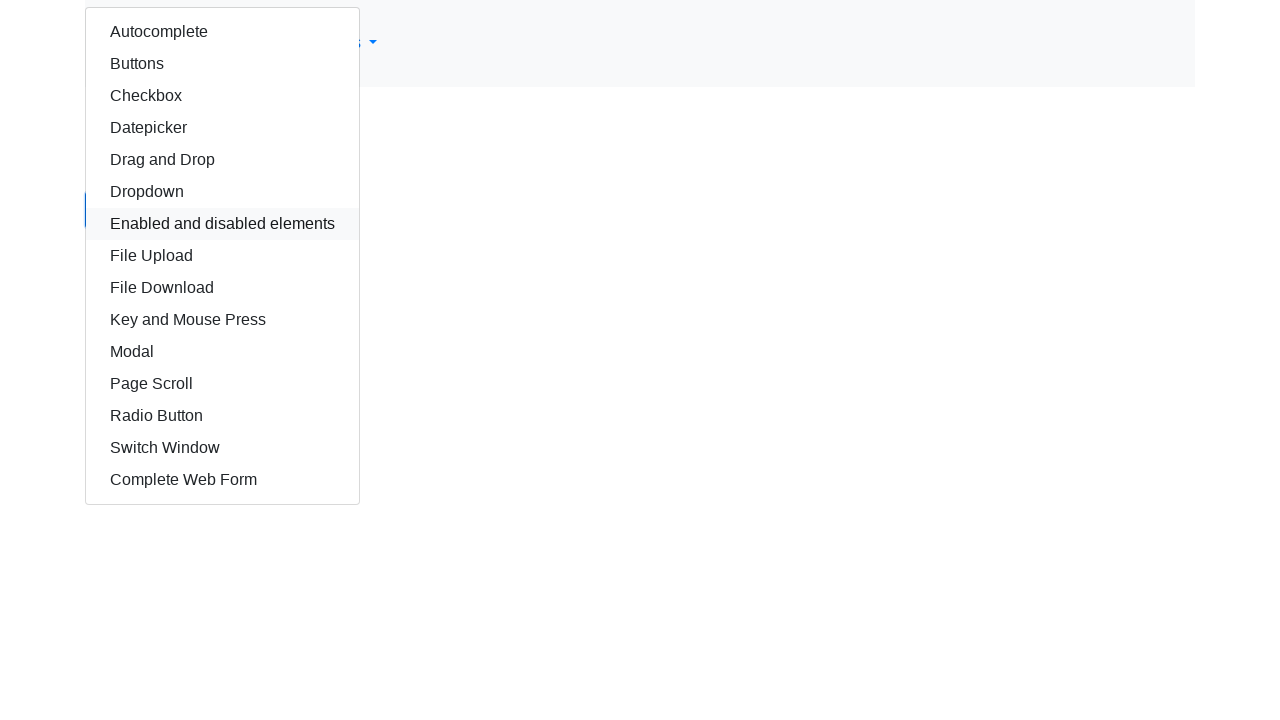

Clicked autocomplete option in dropdown menu at (222, 32) on #autocomplete
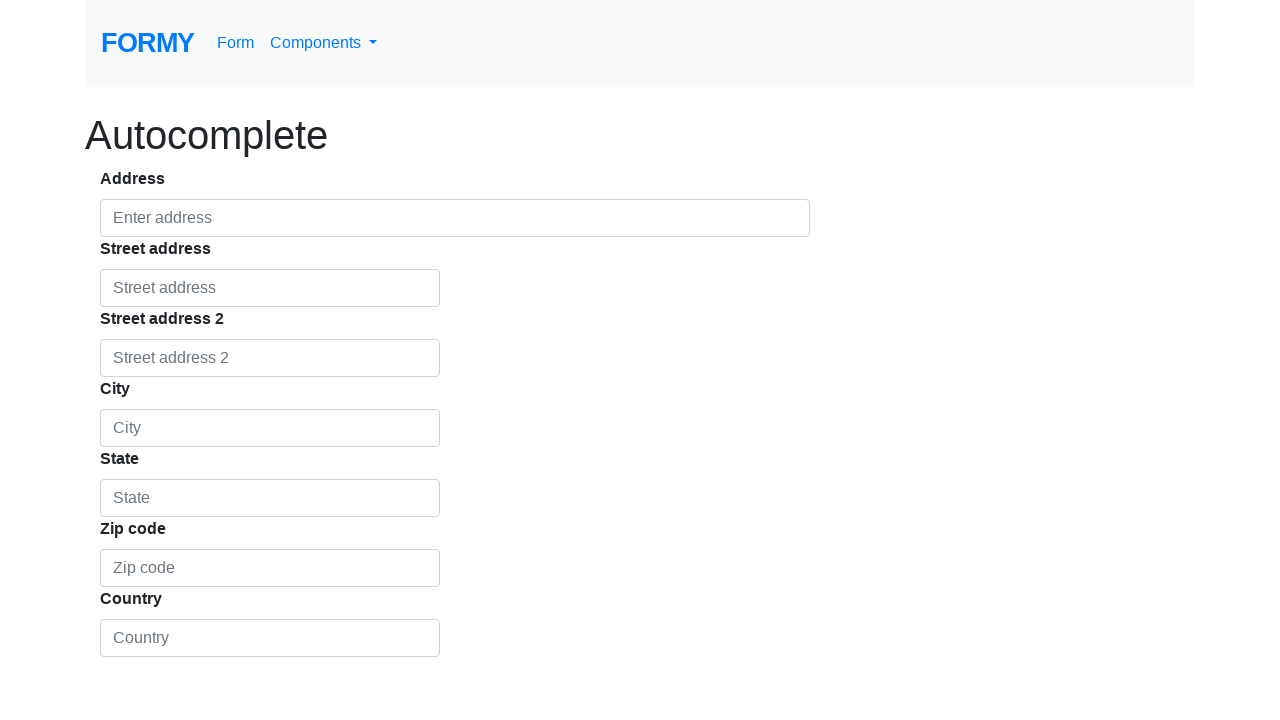

Waited for navigation or action to complete
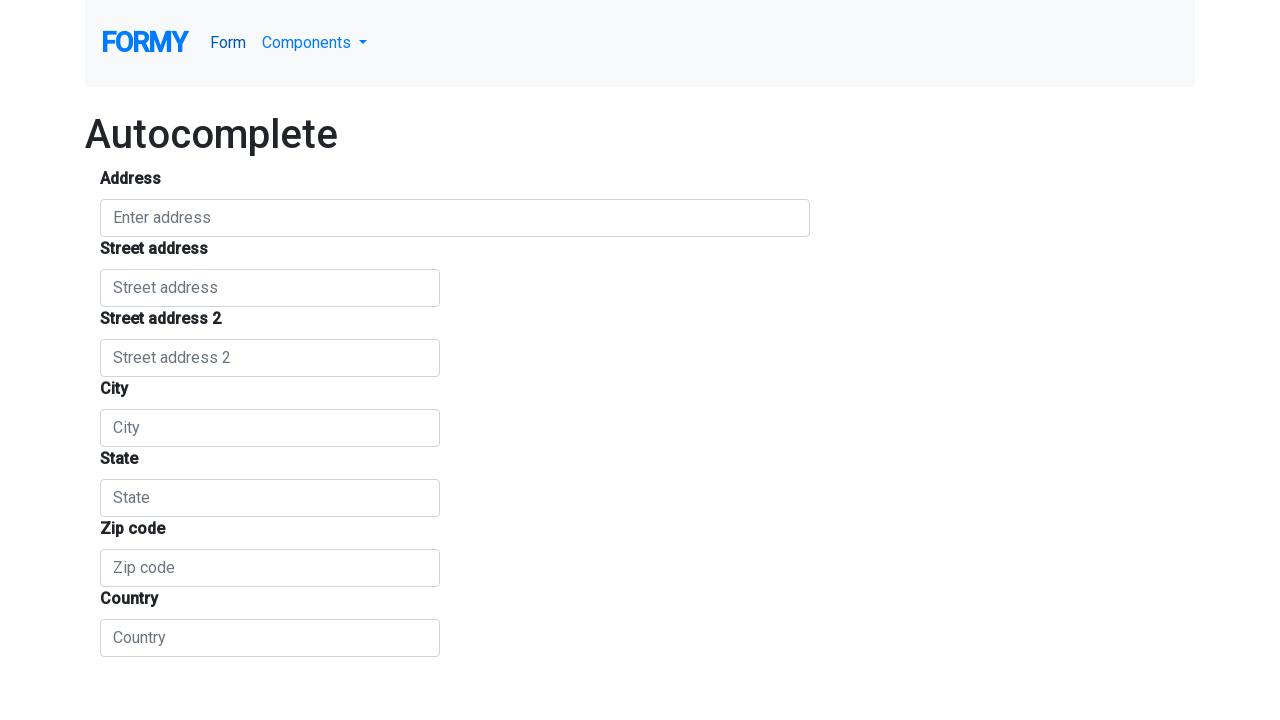

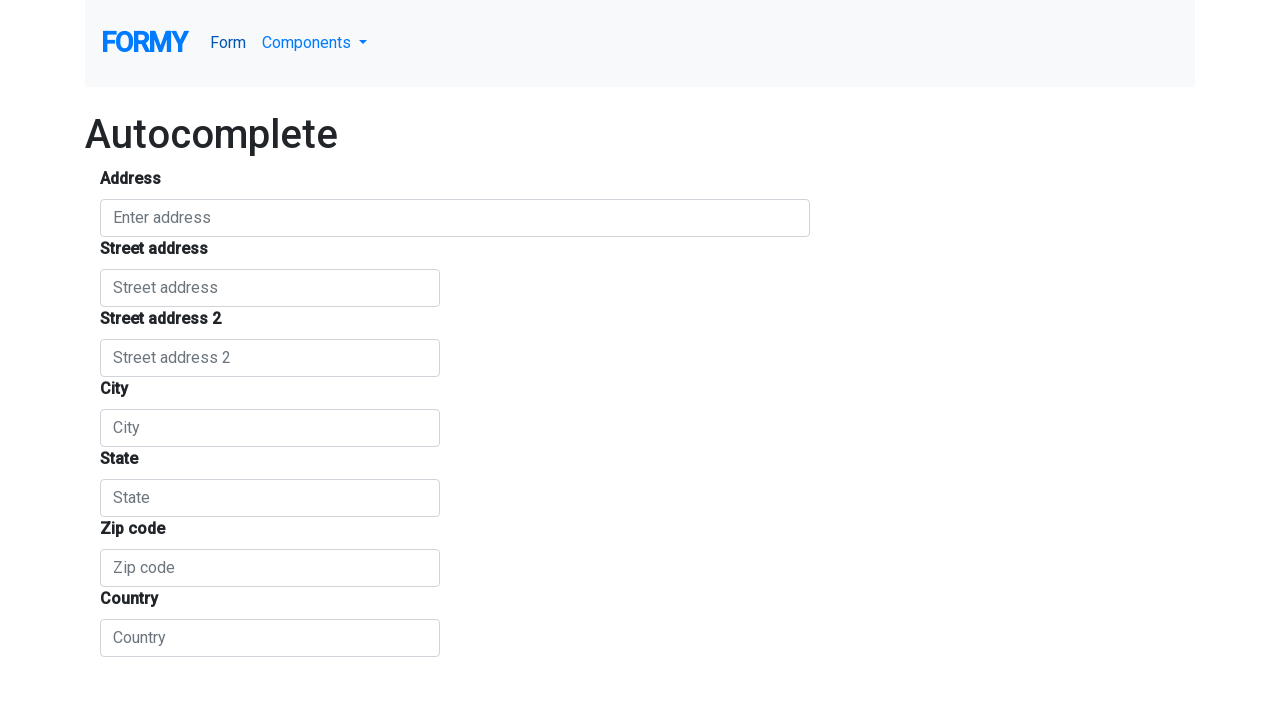